Tests multiple window handling by clicking a link that opens a new window, switching to it, reading content, closing it, and switching back to the parent window

Starting URL: https://the-internet.herokuapp.com/windows

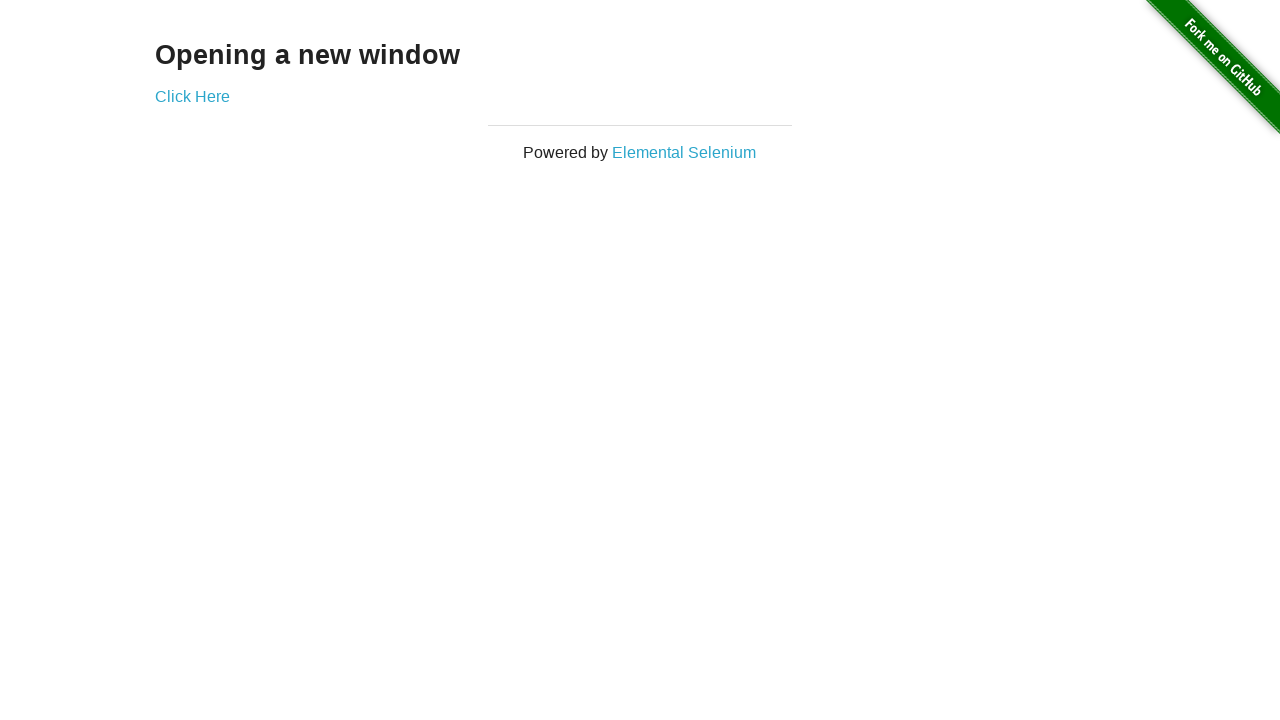

Clicked 'Click Here' link to open new window at (192, 96) on text=Click Here
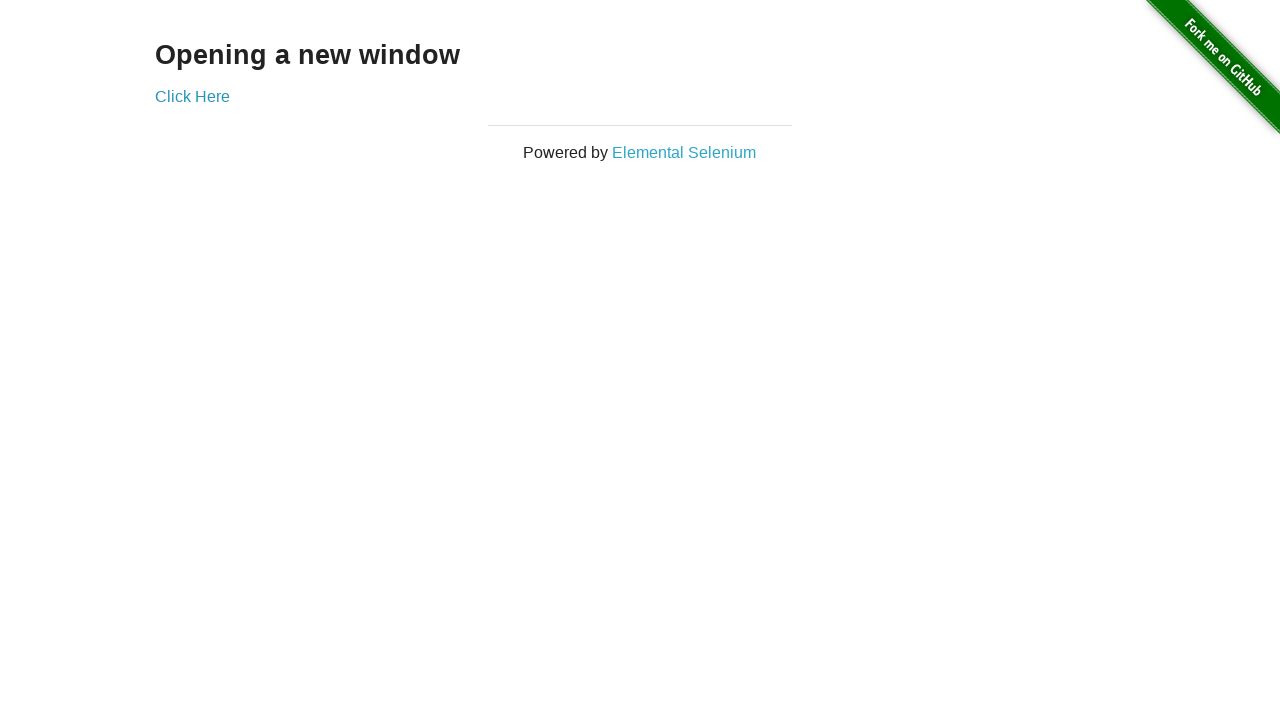

New window opened and page object captured
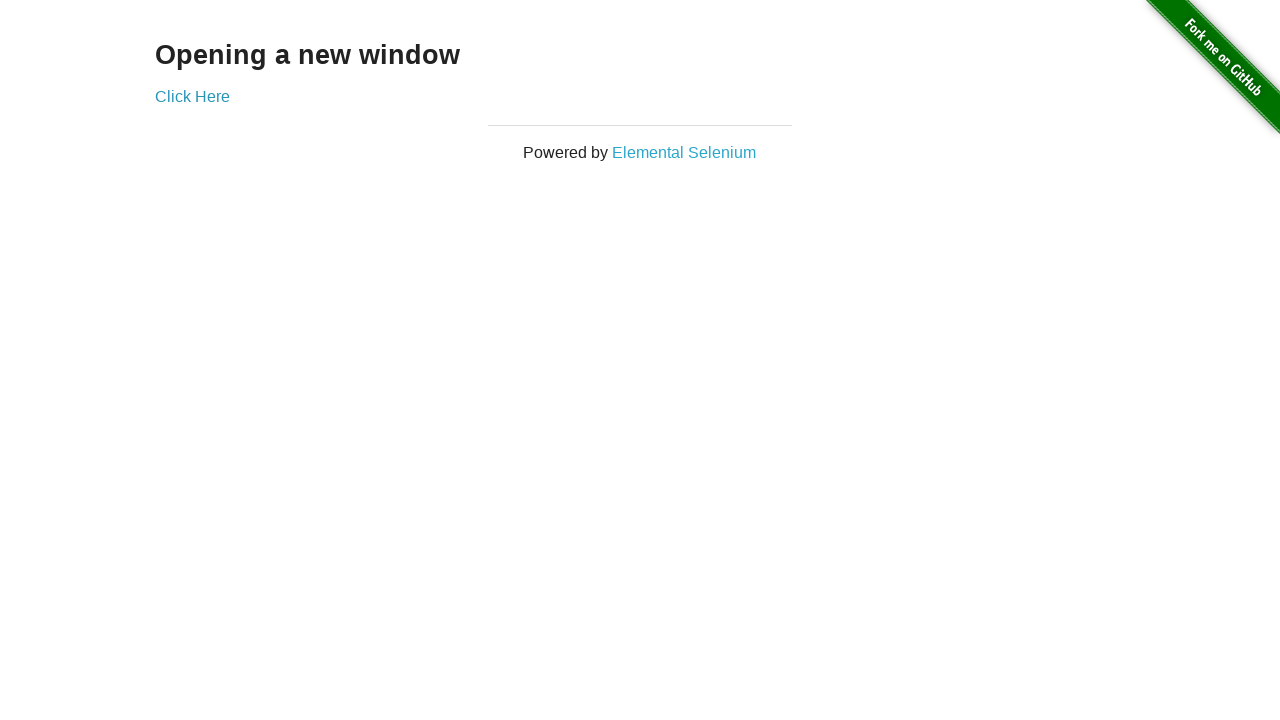

New window loaded and h3 element found
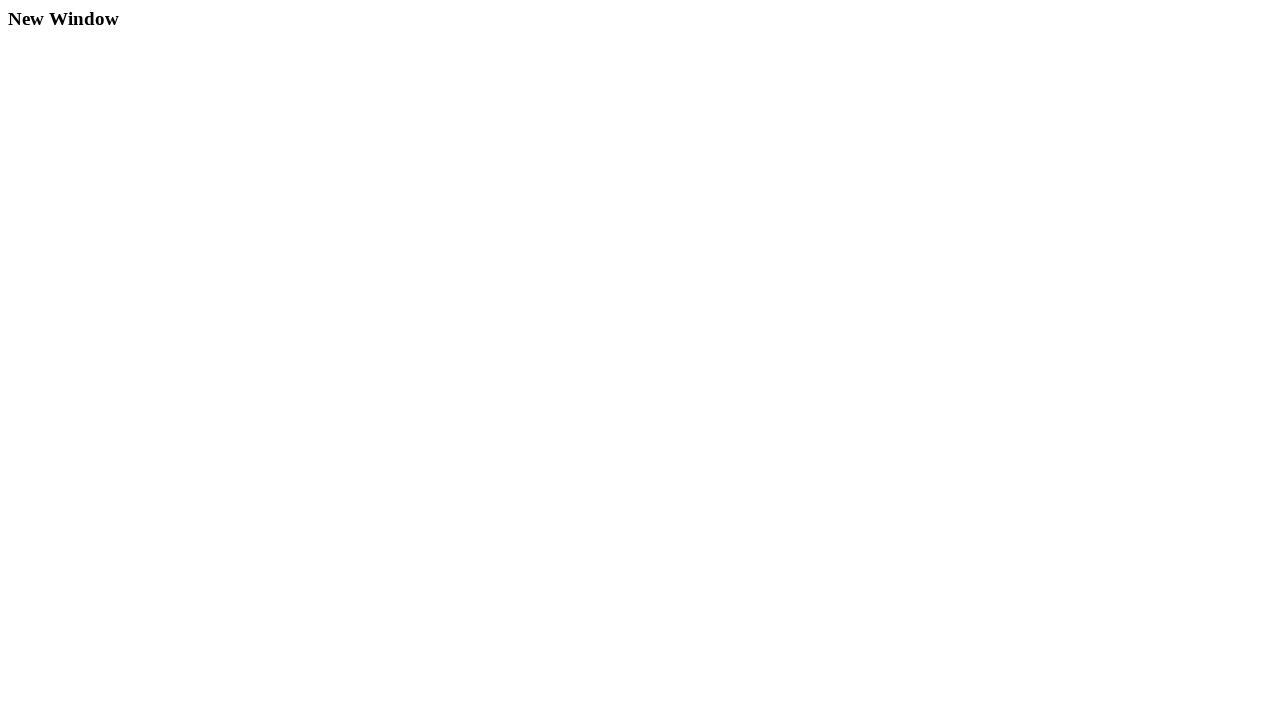

Closed new window
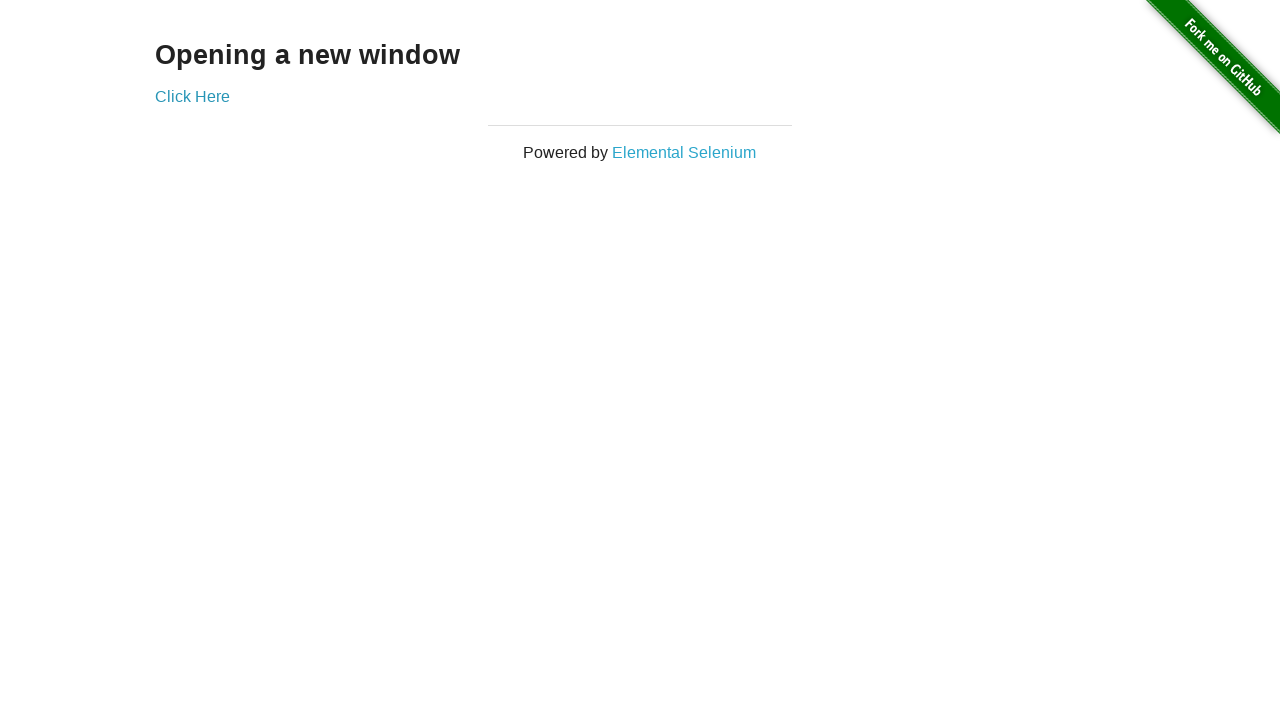

Switched back to parent window and verified h3 element is present
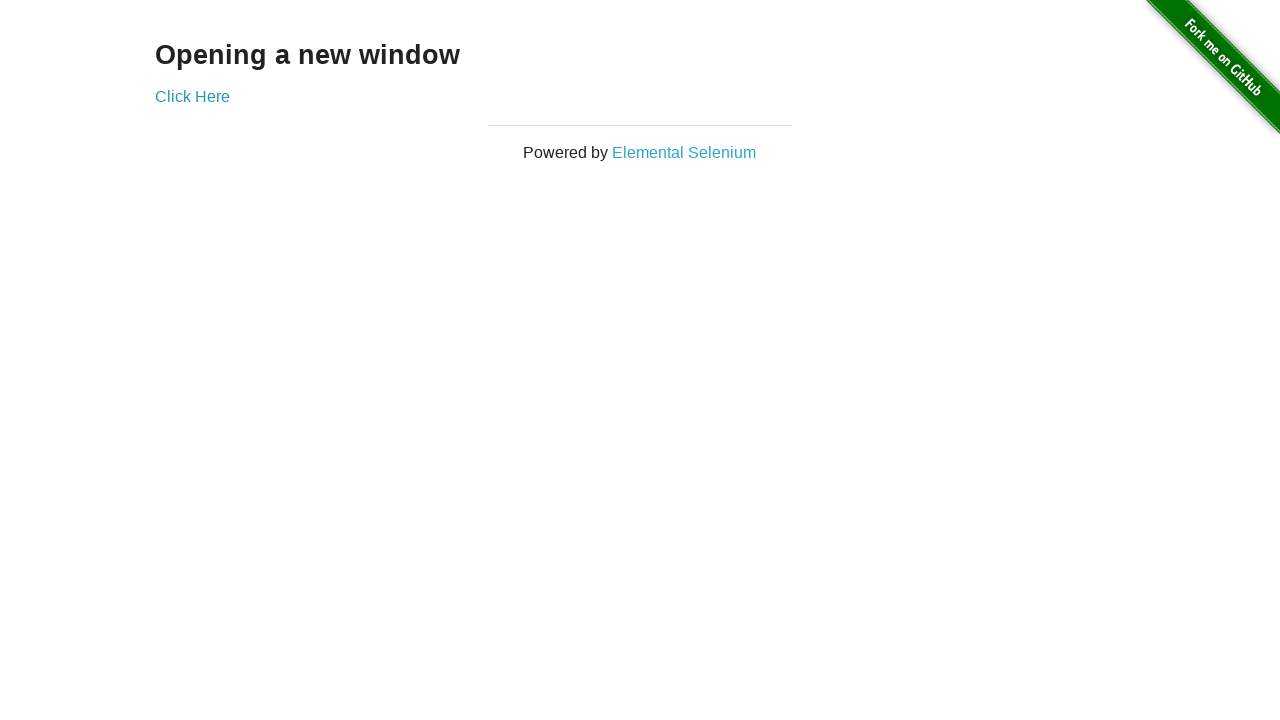

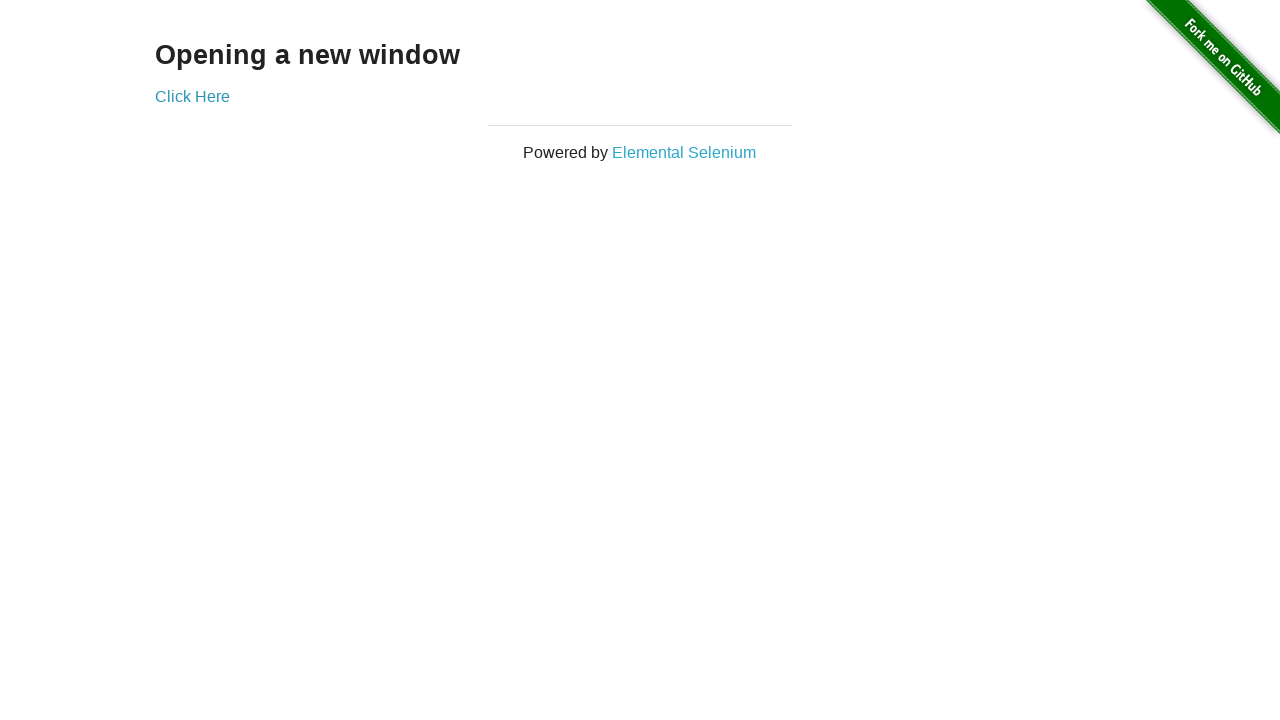